Navigates to the ACE Fitness blog page and verifies that blog posts with titles, dates, and authors are displayed

Starting URL: https://www.acefitness.org/resources/everyone/blog/

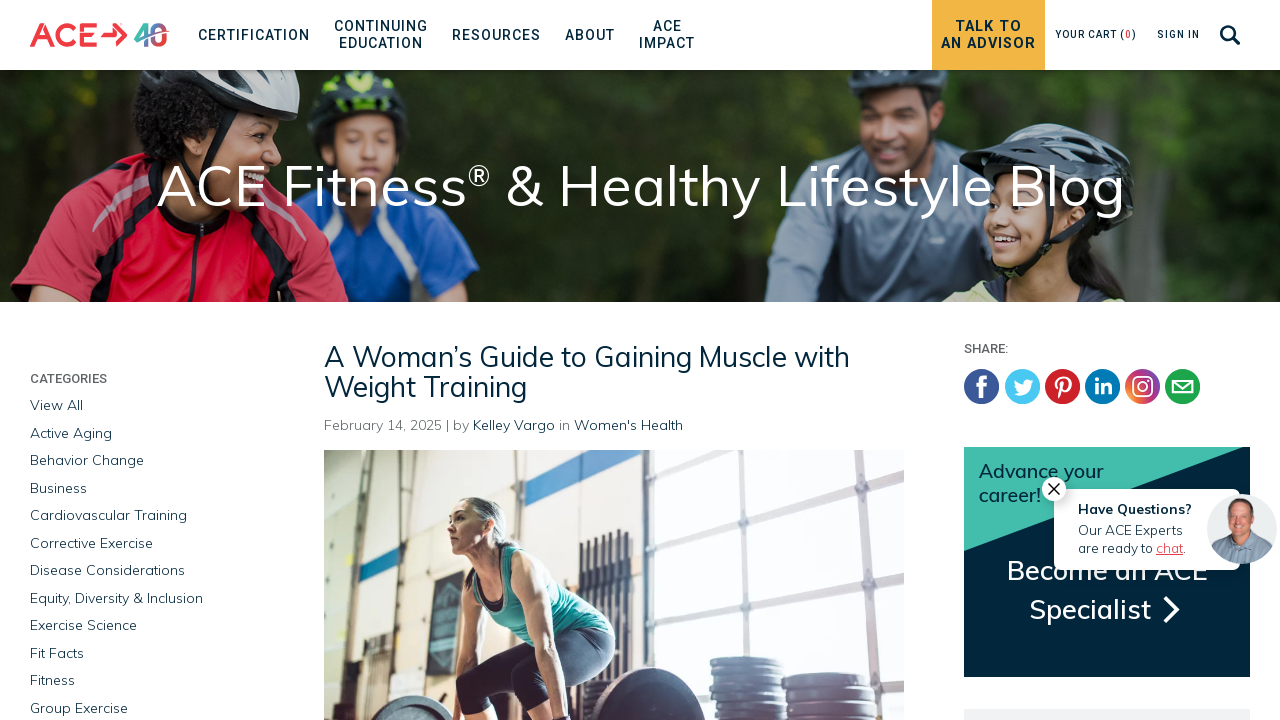

Navigated to ACE Fitness blog page
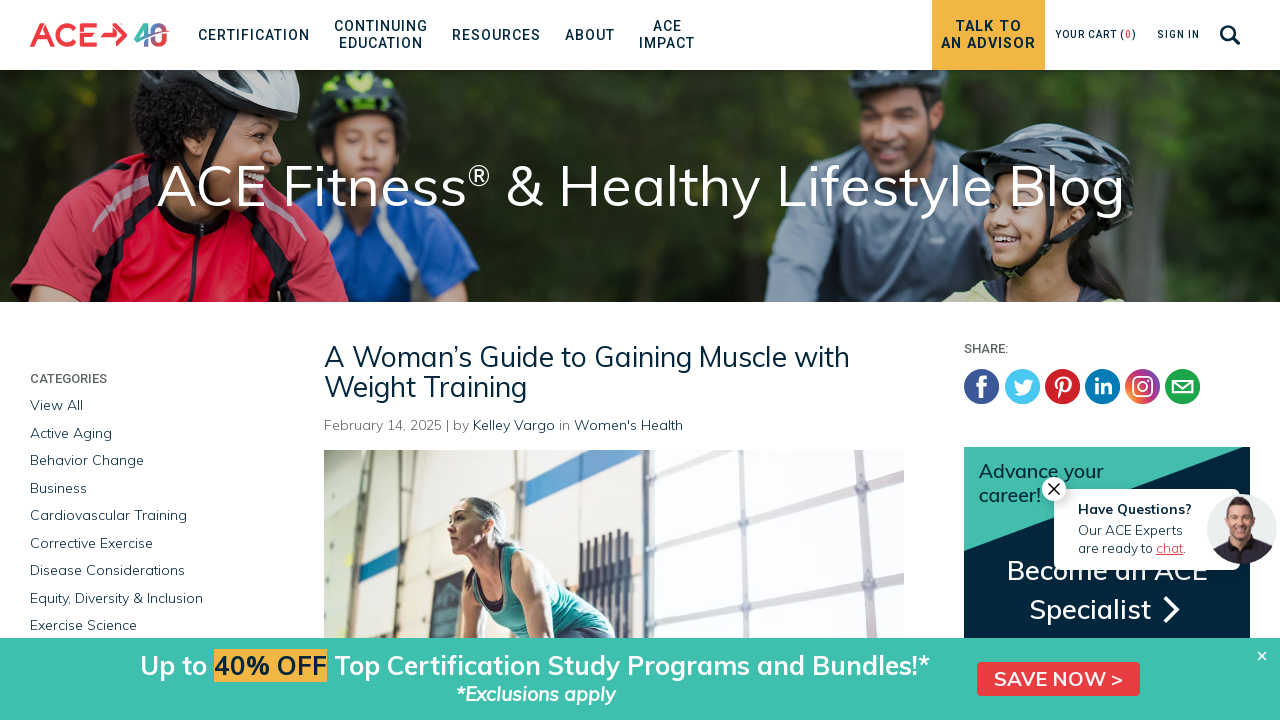

Blog posts loaded and post-preview elements are visible
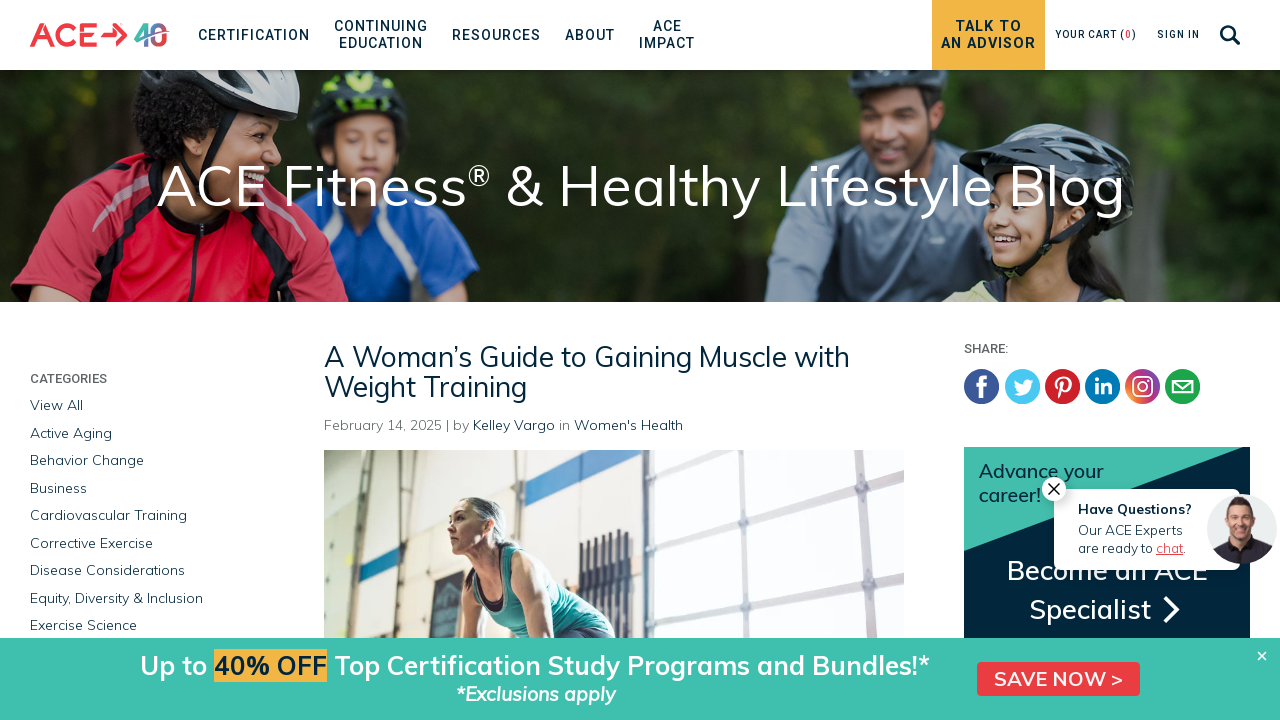

Verified blog post titles are present
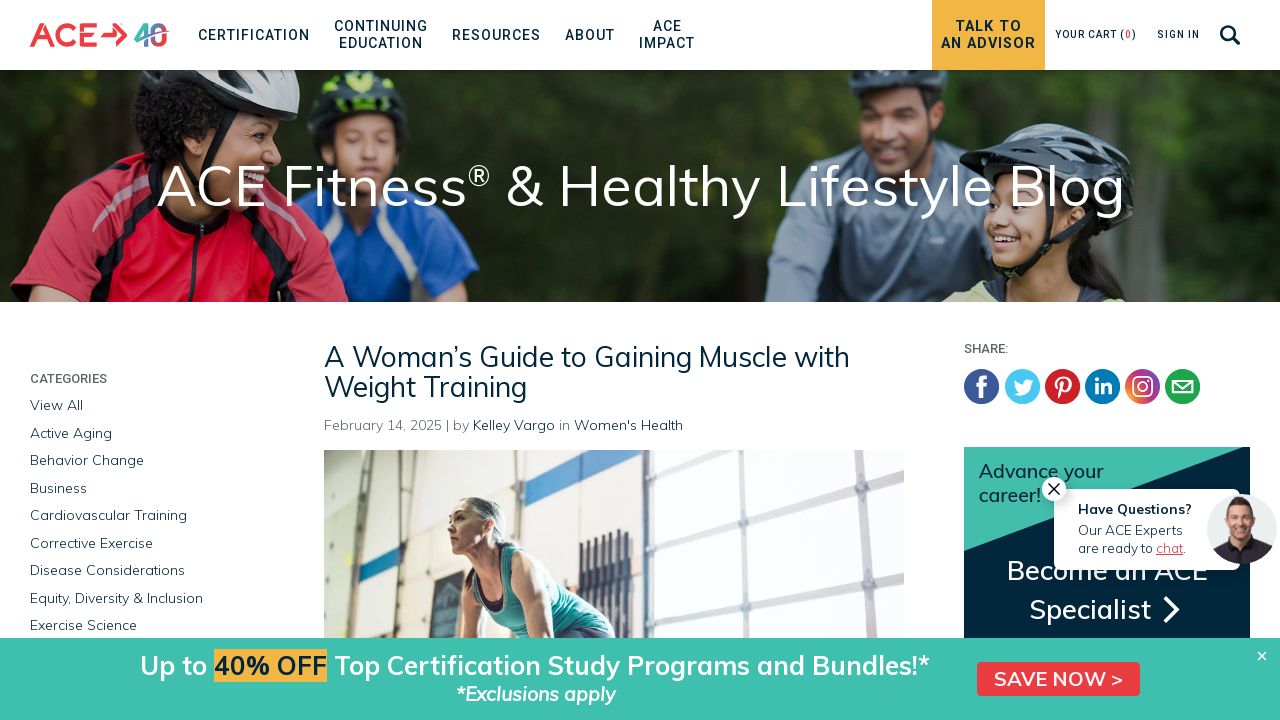

Verified blog post dates are present
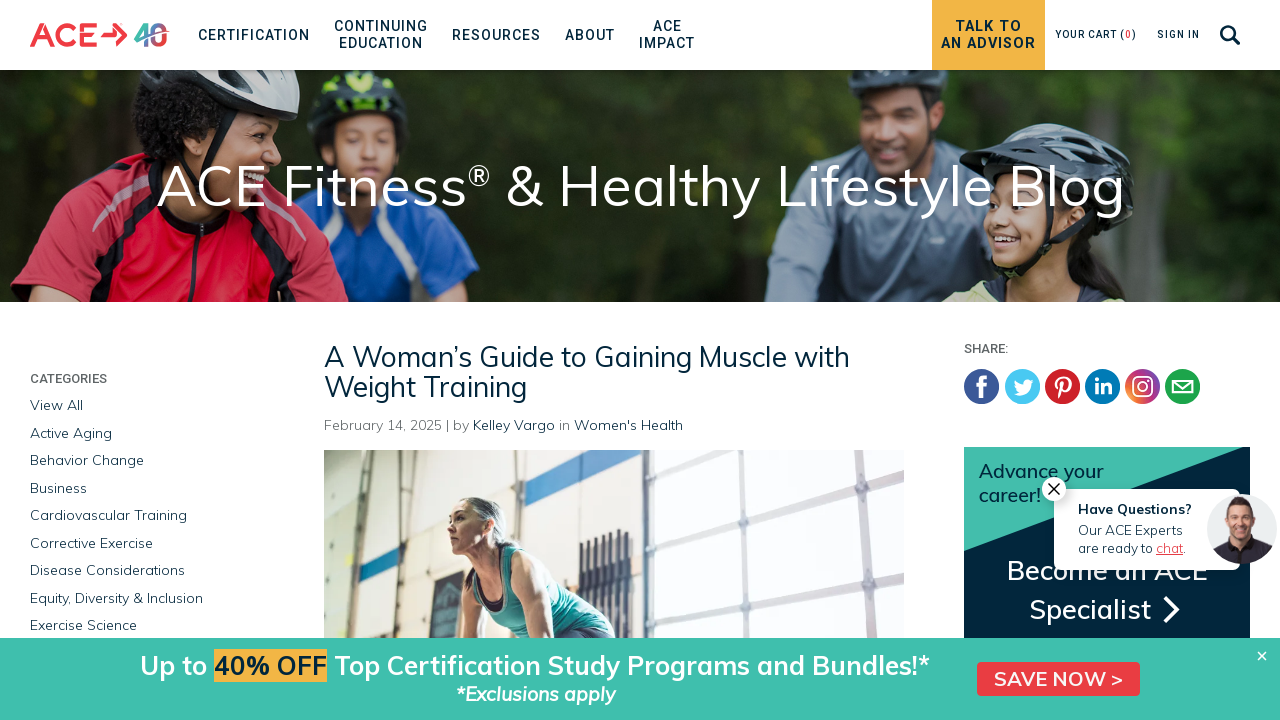

Verified blog post authors are present
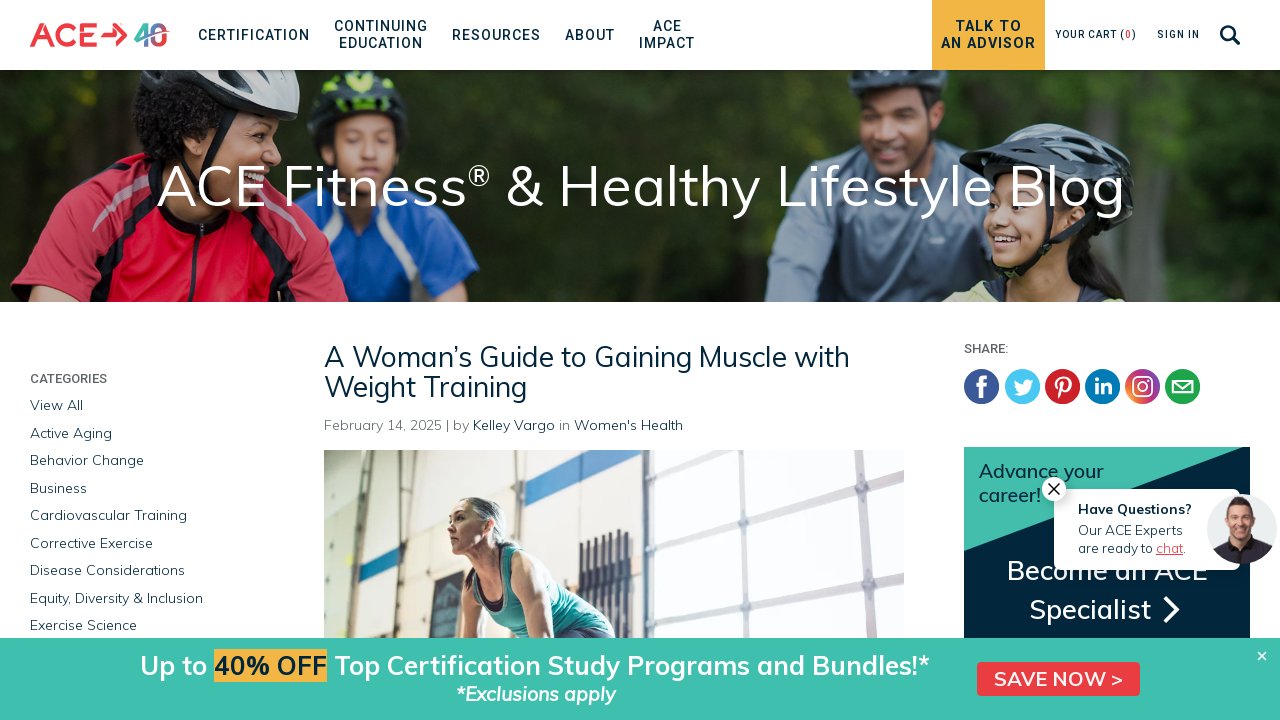

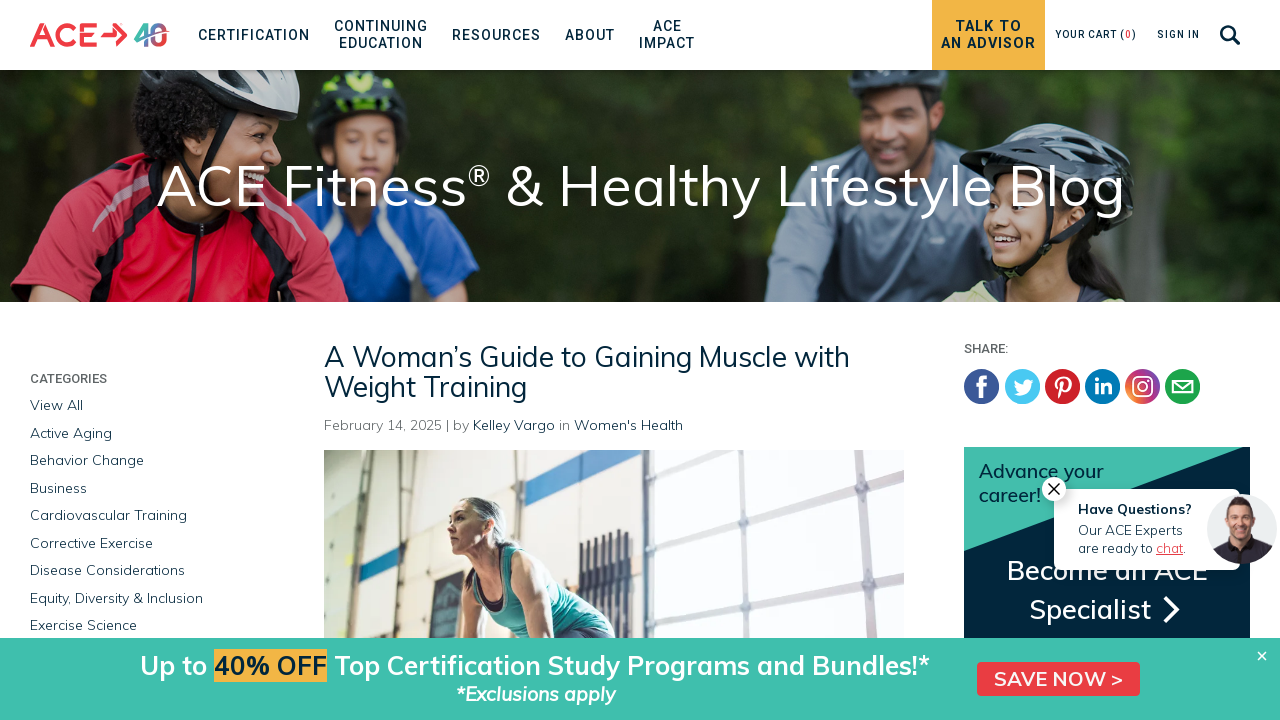